Tests unmarking completed todo items by unchecking their checkboxes

Starting URL: https://demo.playwright.dev/todomvc

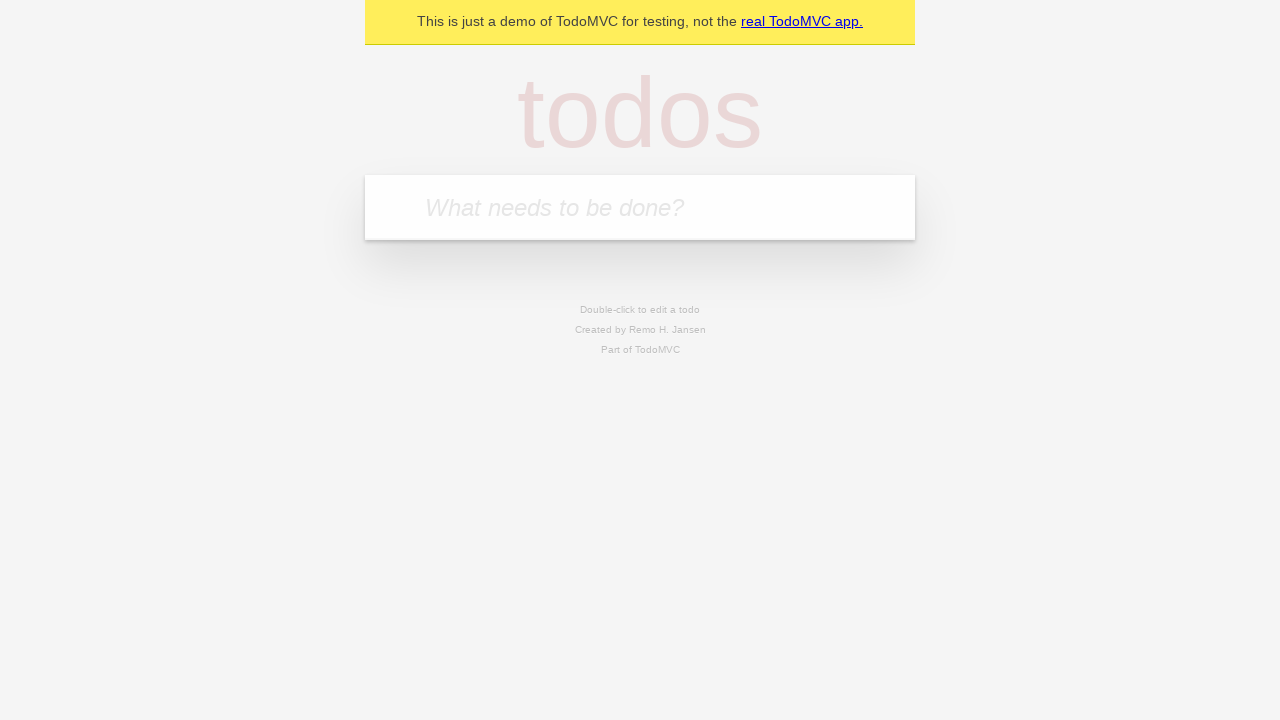

Filled input field with 'buy some cheese' on internal:attr=[placeholder="What needs to be done?"i]
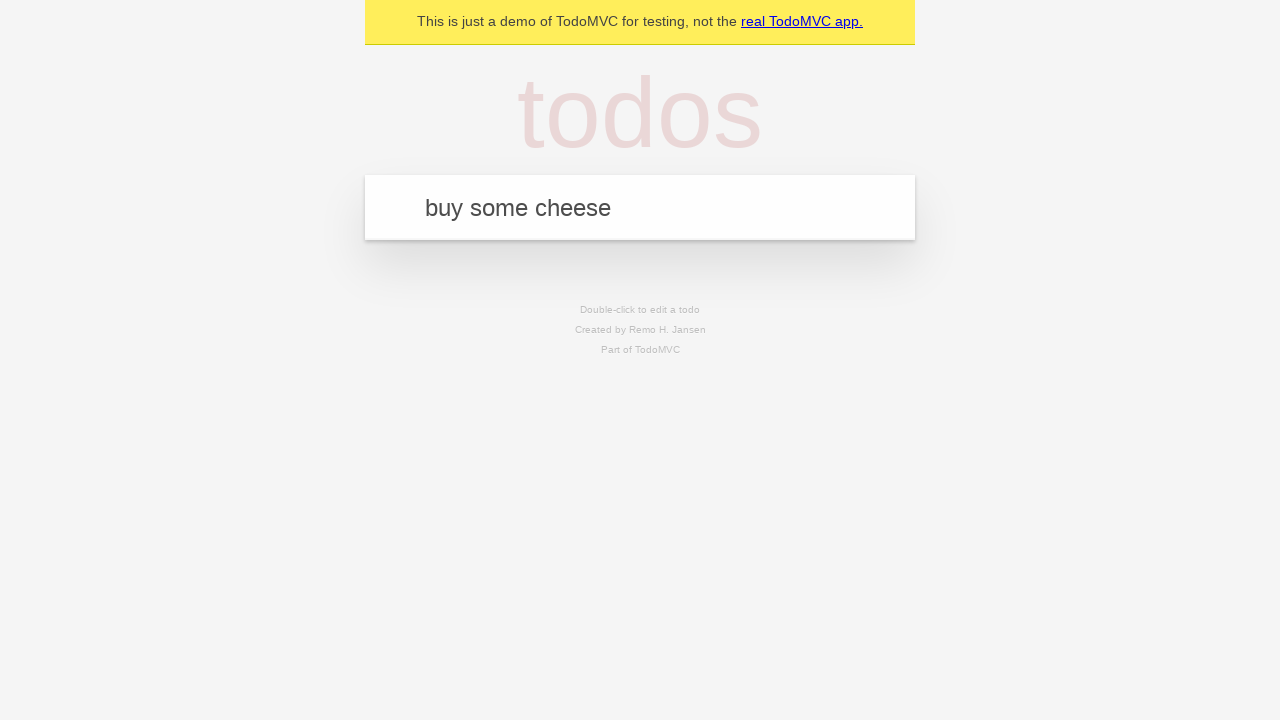

Pressed Enter to create first todo item on internal:attr=[placeholder="What needs to be done?"i]
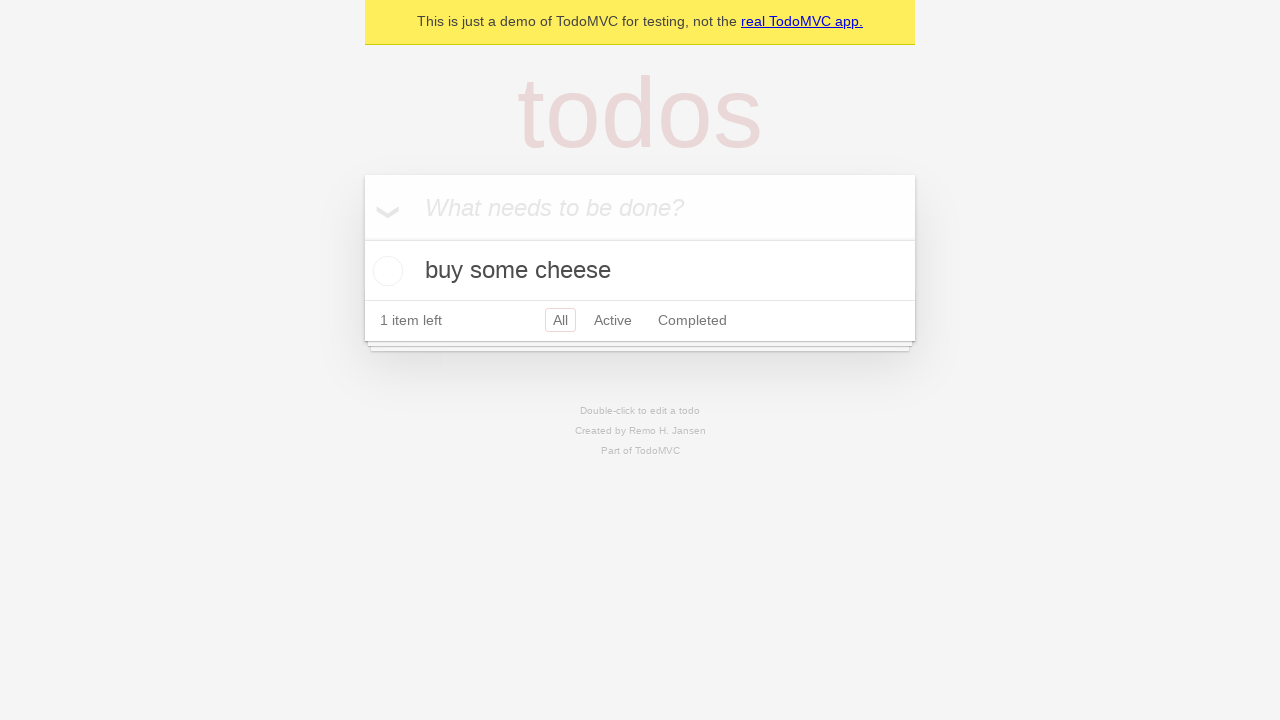

Filled input field with 'feed the cat' on internal:attr=[placeholder="What needs to be done?"i]
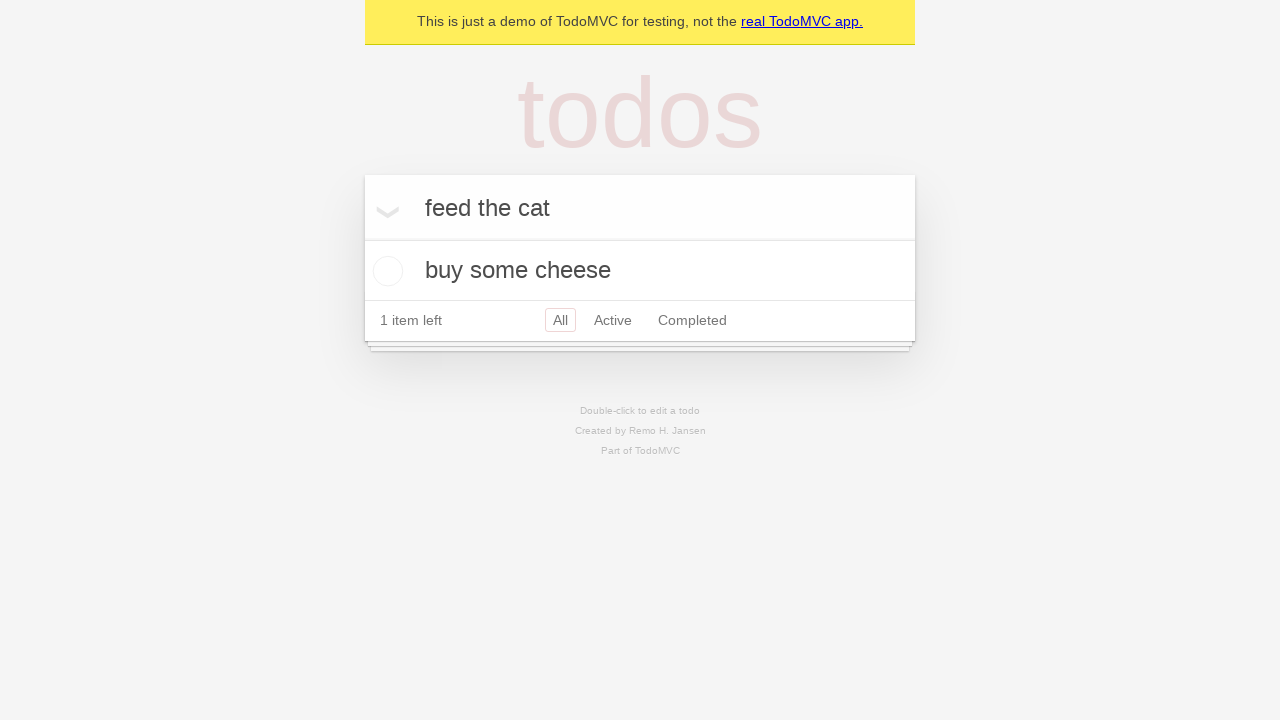

Pressed Enter to create second todo item on internal:attr=[placeholder="What needs to be done?"i]
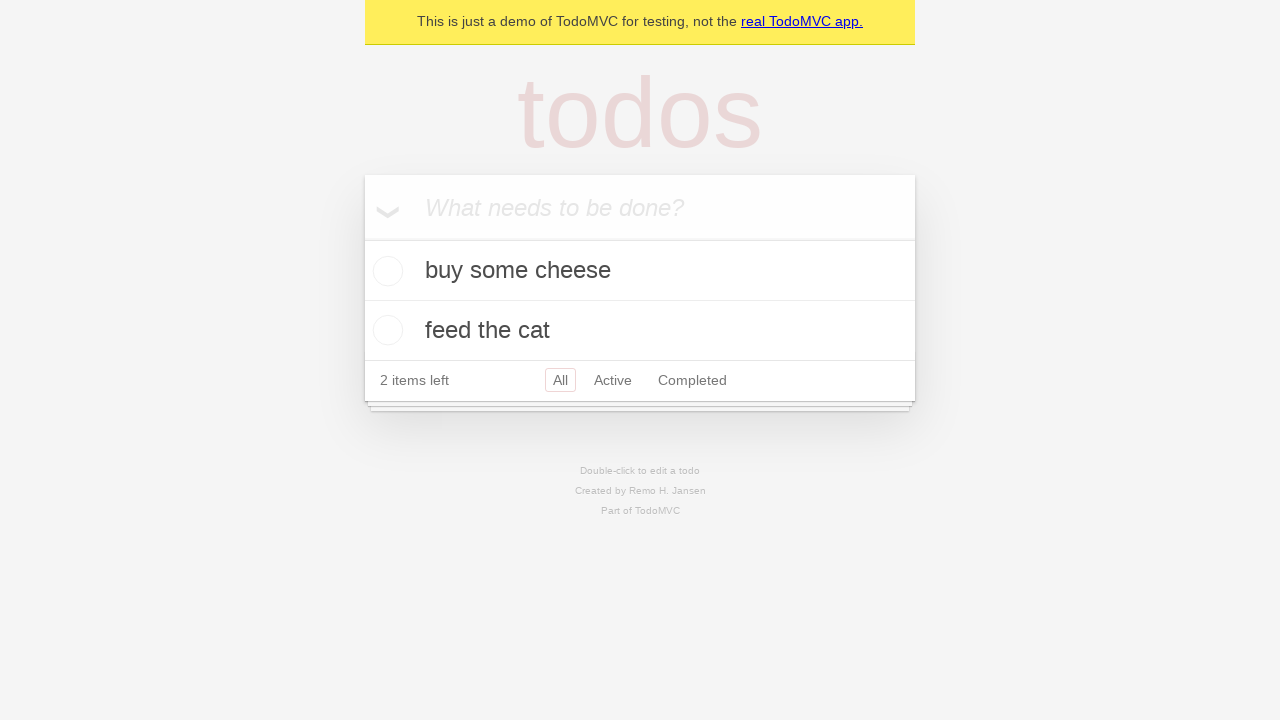

Checked checkbox for first todo item 'buy some cheese' at (385, 271) on internal:testid=[data-testid="todo-item"s] >> nth=0 >> internal:role=checkbox
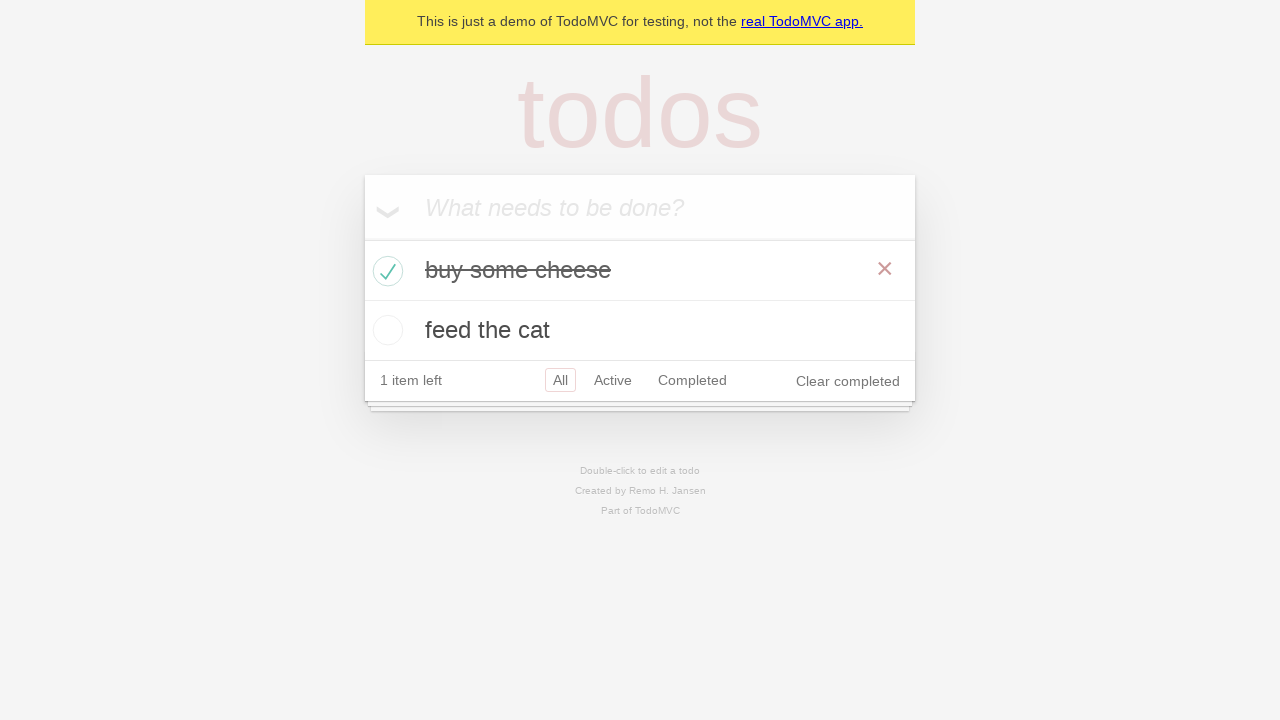

Unchecked checkbox for first todo item to mark it as incomplete at (385, 271) on internal:testid=[data-testid="todo-item"s] >> nth=0 >> internal:role=checkbox
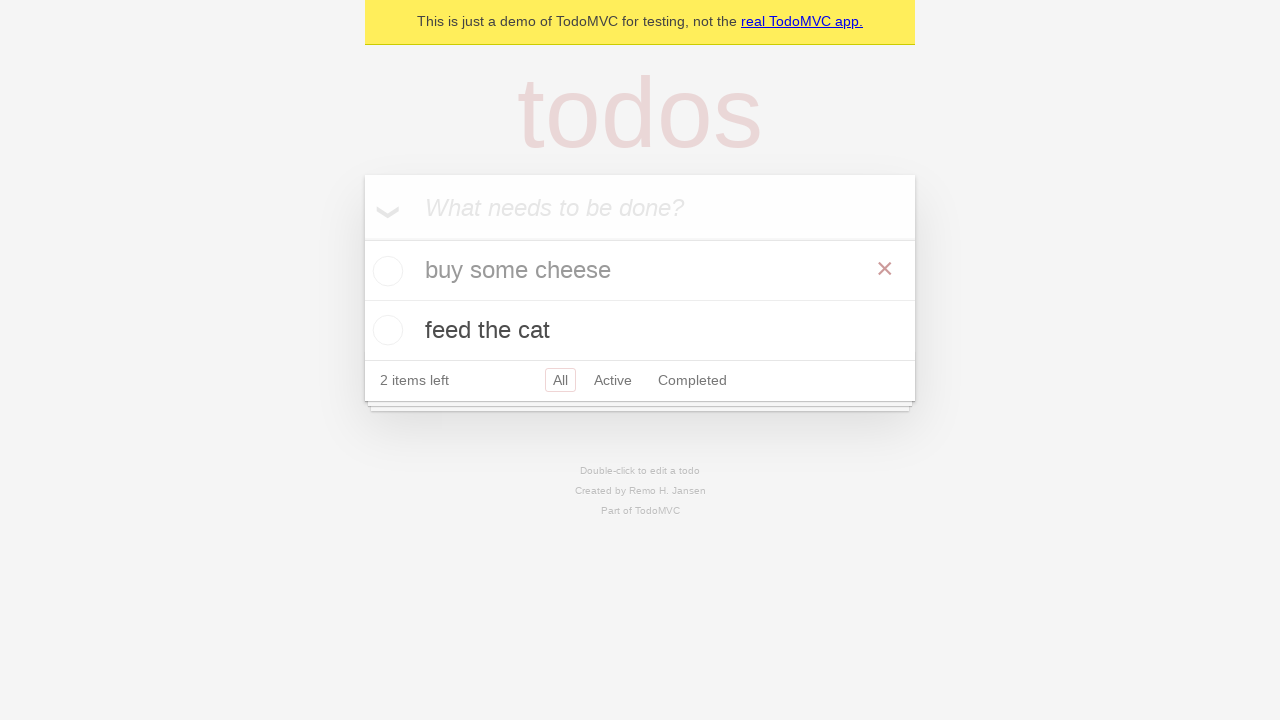

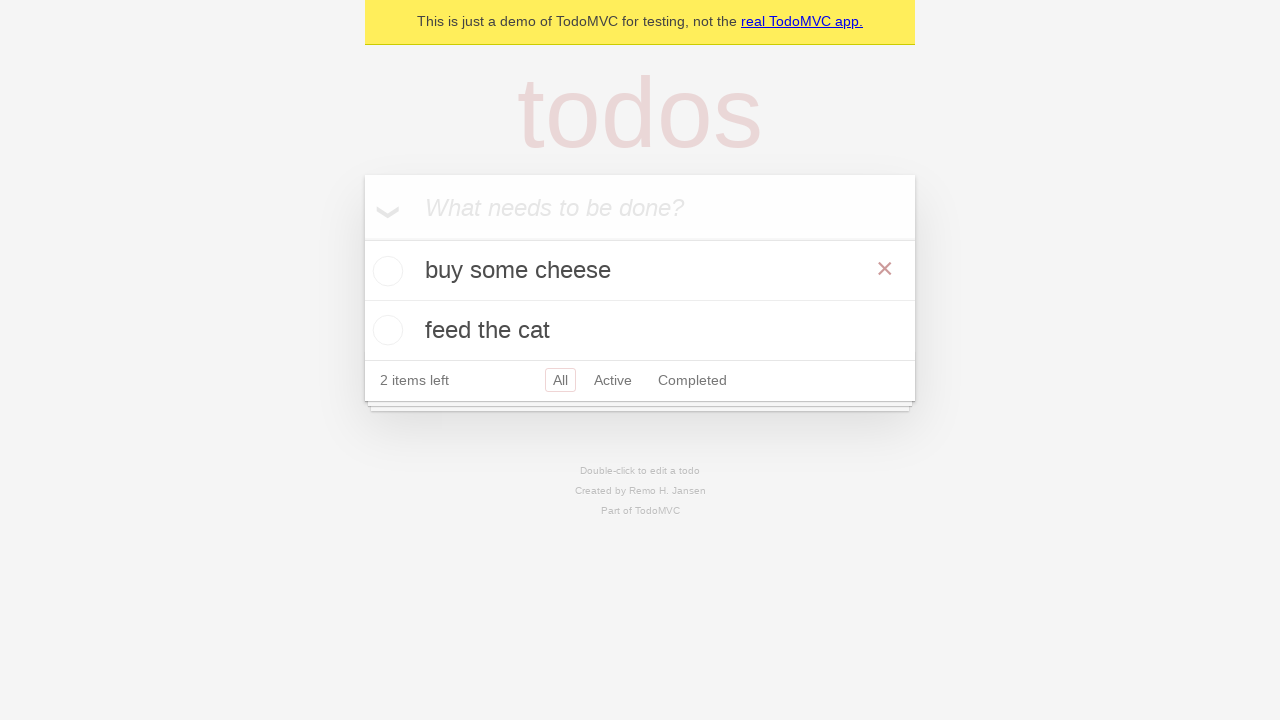